Tests that an error is displayed when trying to login with incorrect password

Starting URL: https://cms.demo.katalon.com/product/flying-ninja/

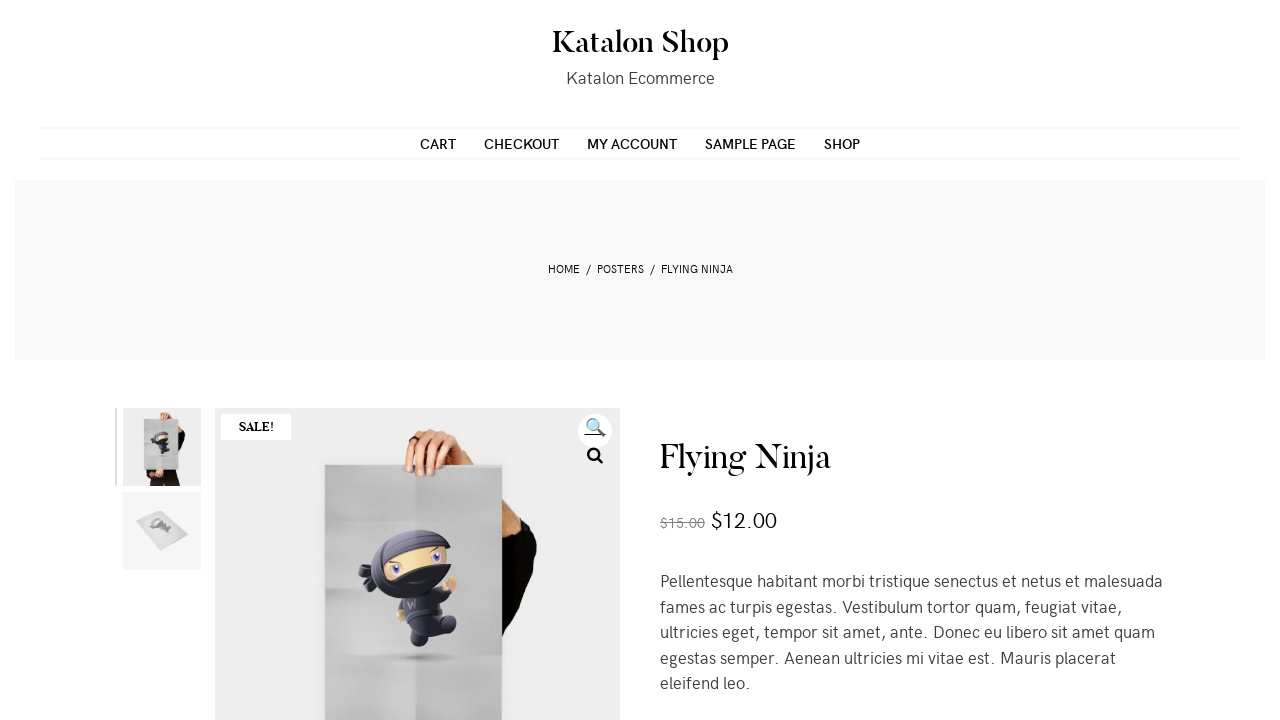

Clicked on my account link in primary menu at (632, 143) on xpath=//*[@id='primary-menu']/ul/li[3]/a
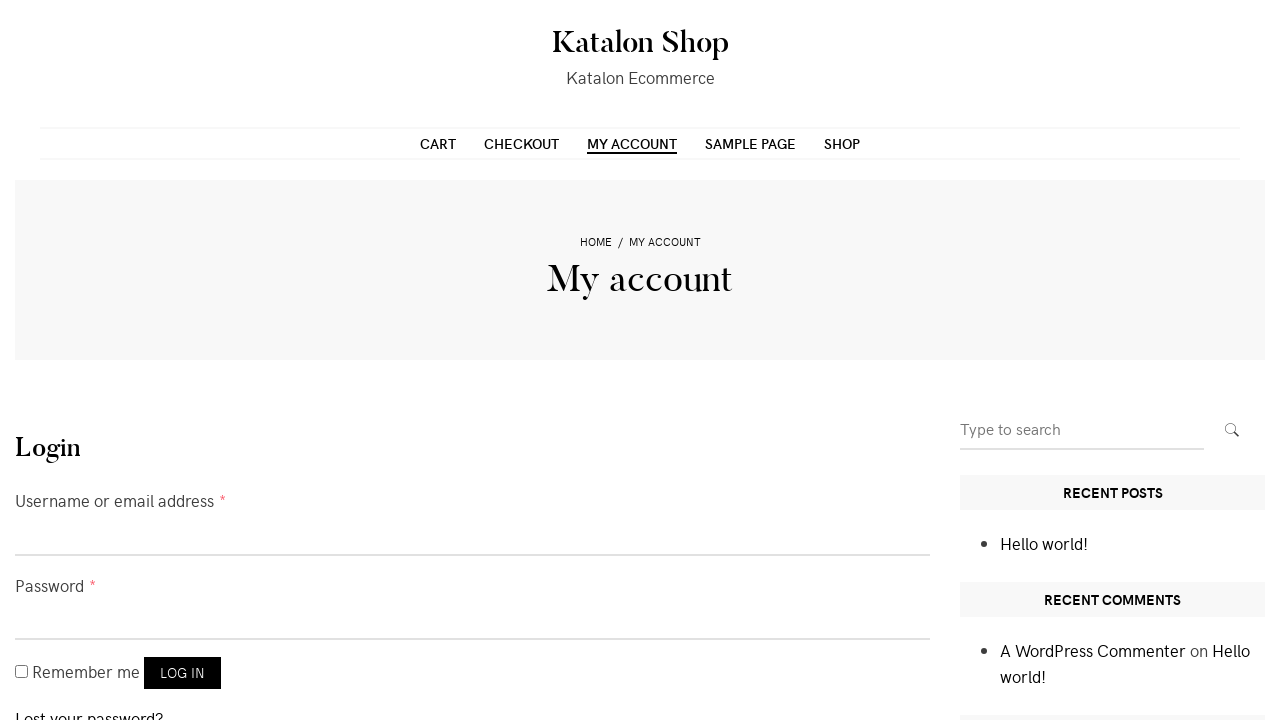

Filled username field with 'customer' on #username
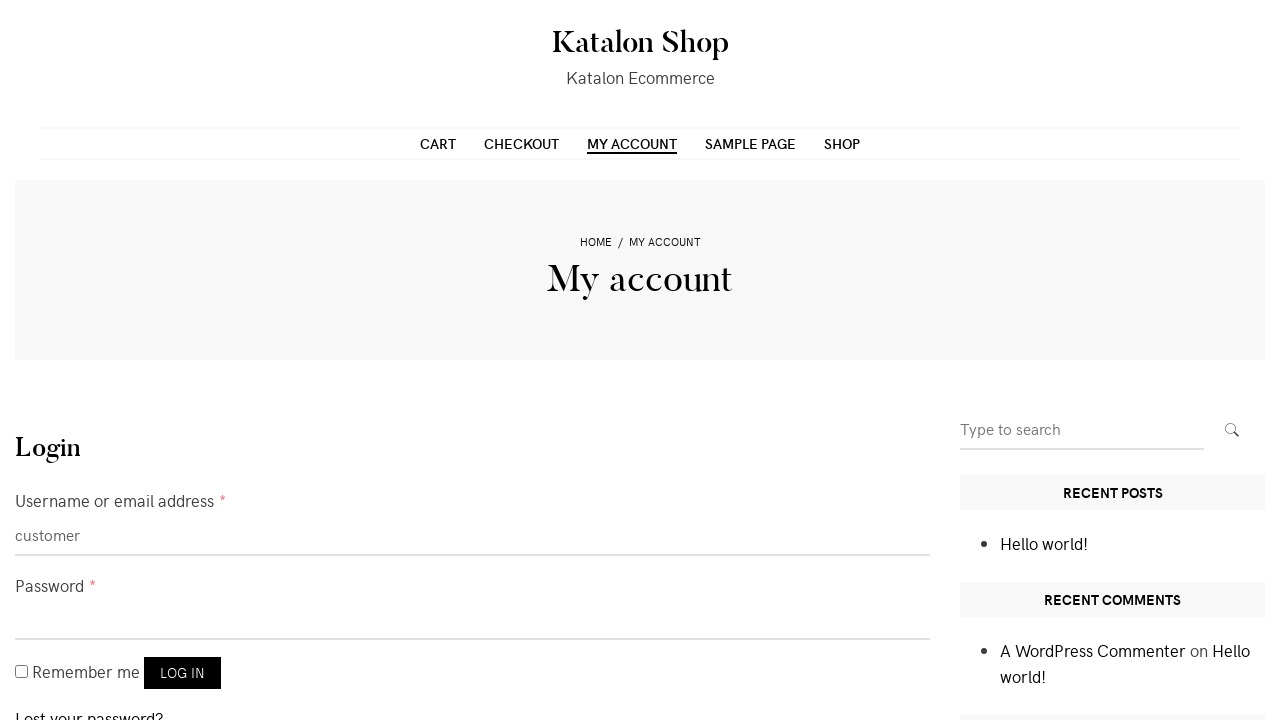

Filled password field with invalid password on #password
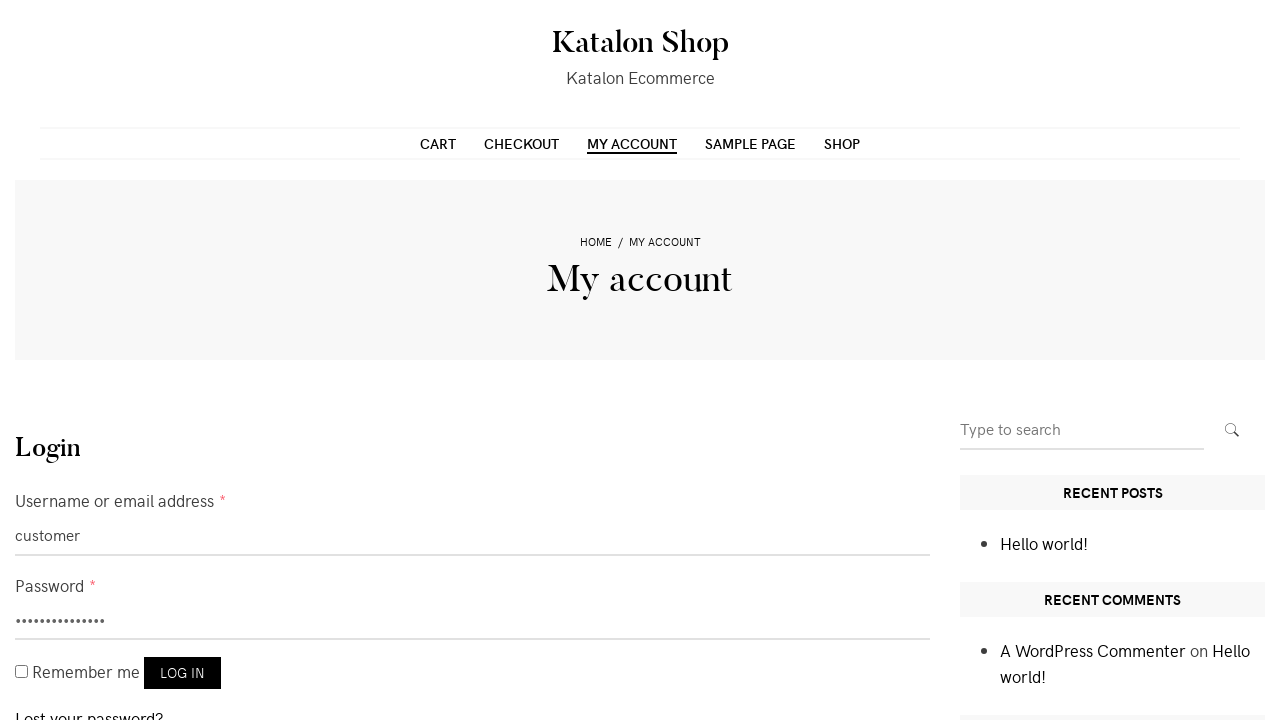

Clicked login button to attempt login with incorrect password at (182, 673) on .woocommerce-form-login__submit
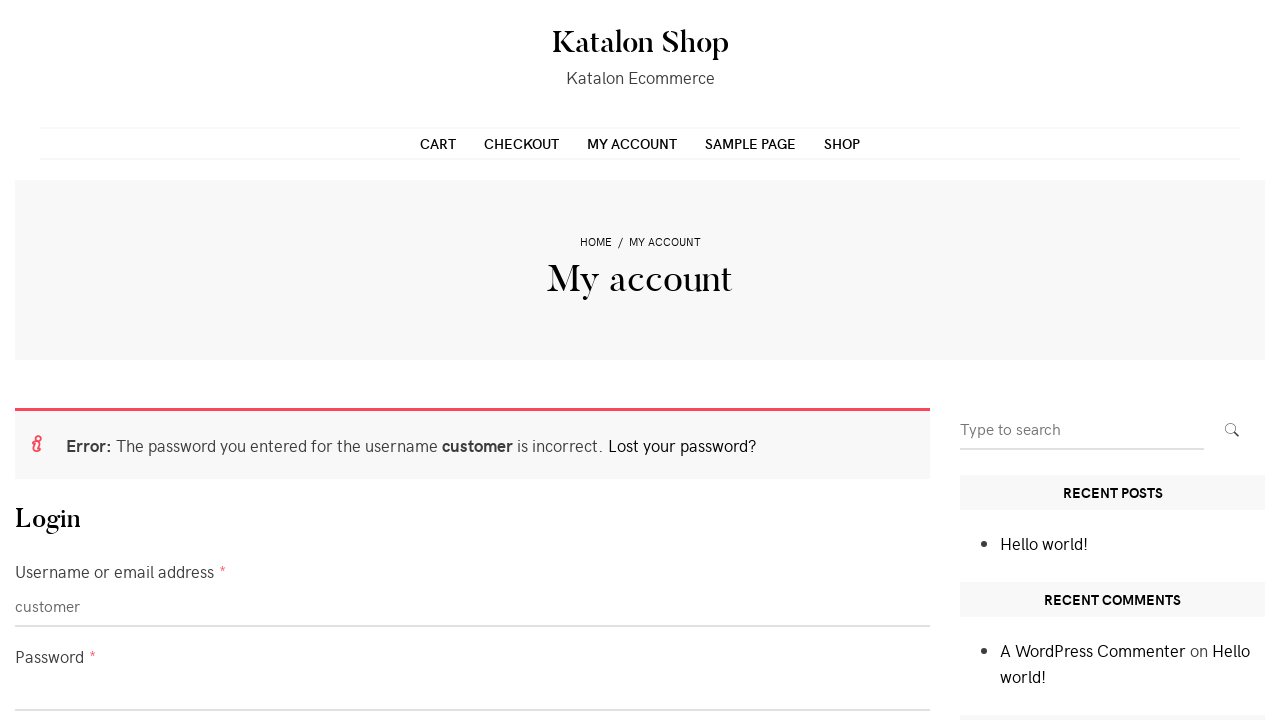

Error message appeared on page, verifying incorrect password rejection
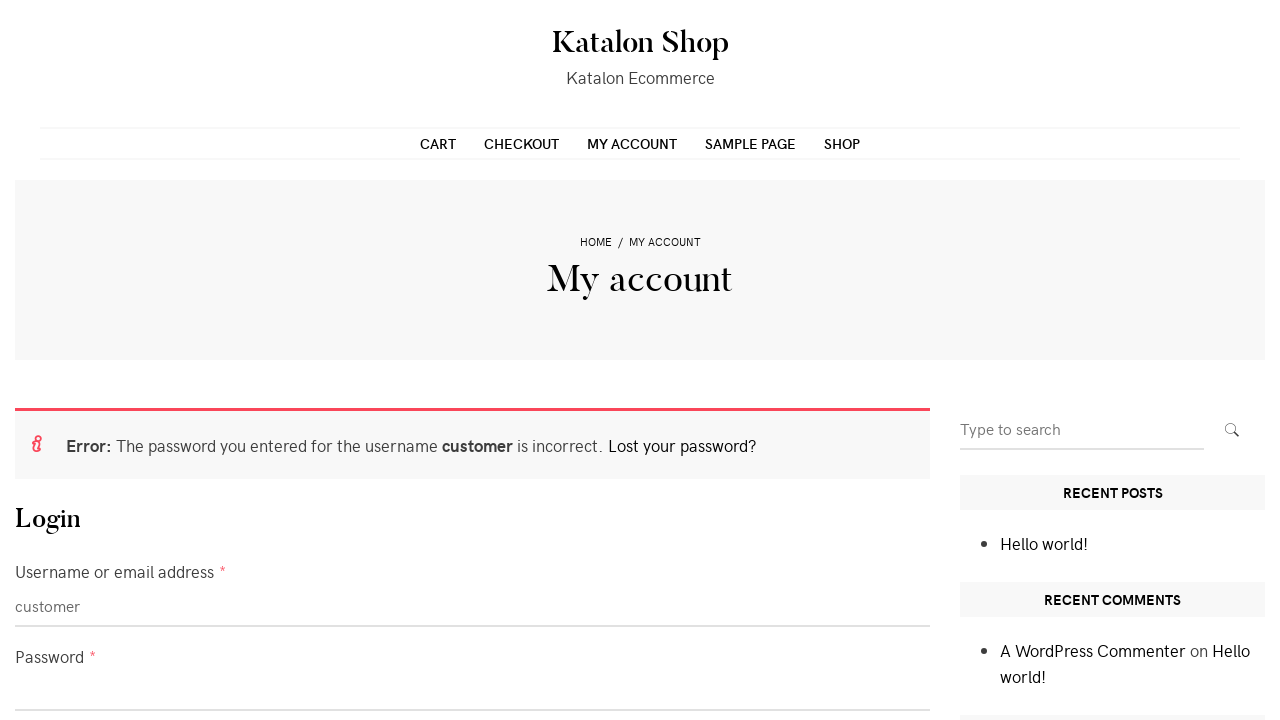

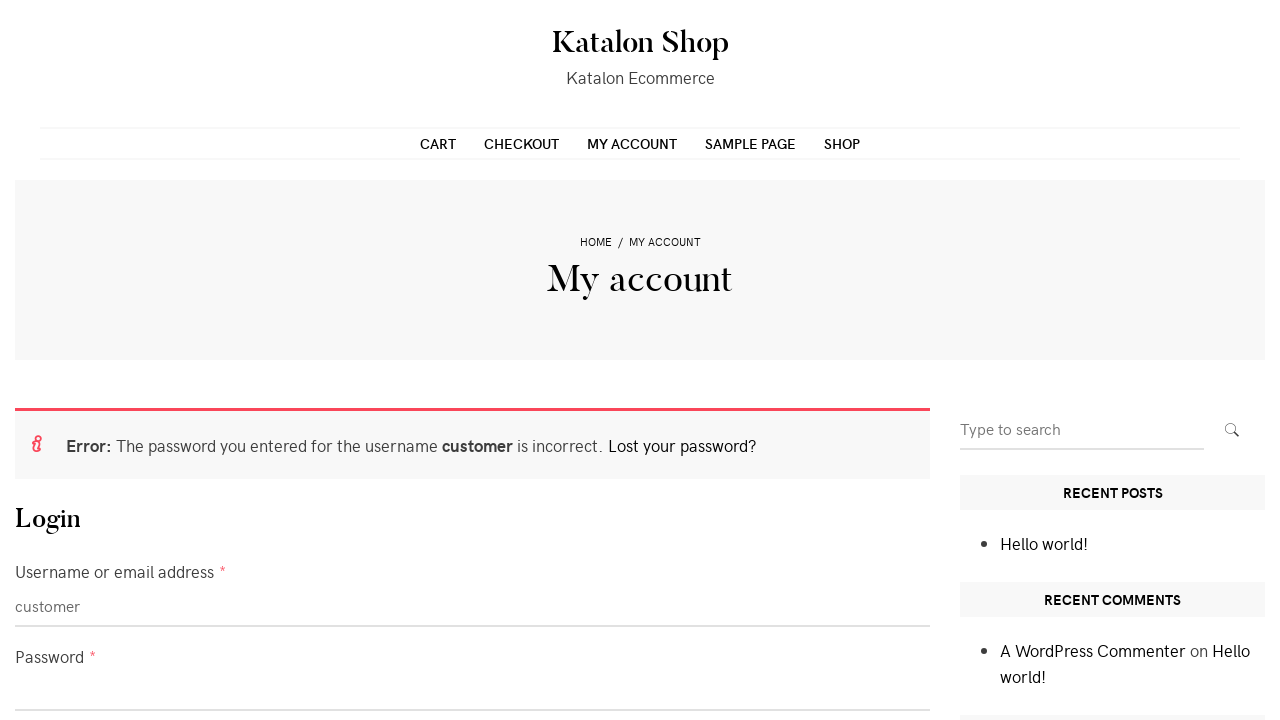